Solves a math captcha by calculating a value from an element on the page, then fills the answer and submits a form with checkbox and radio button selections

Starting URL: http://suninjuly.github.io/math.html

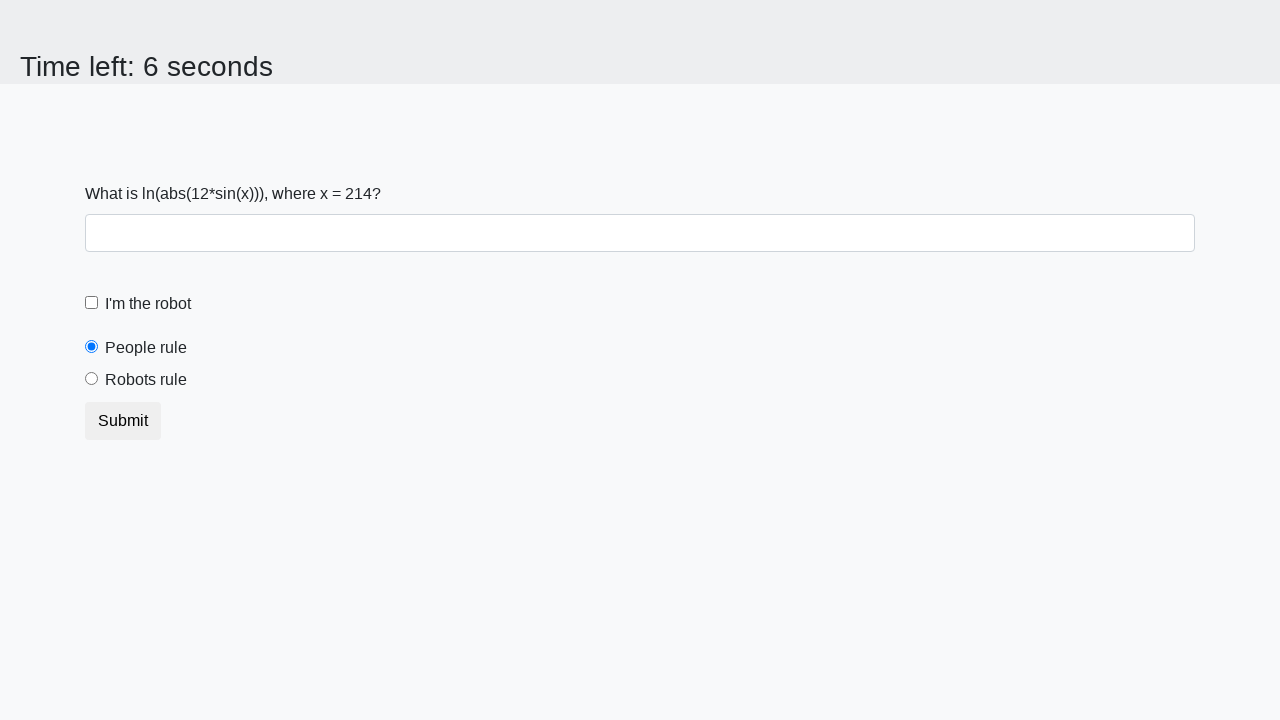

Located the input value element
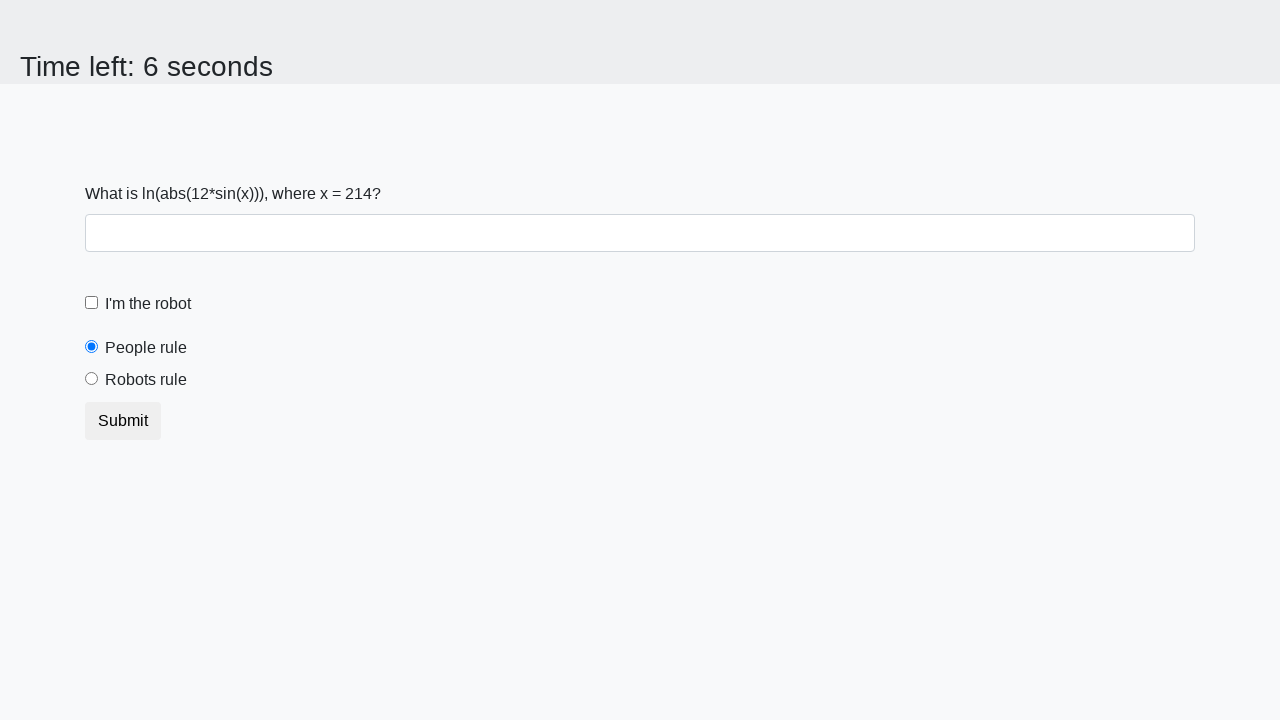

Retrieved text content from input element
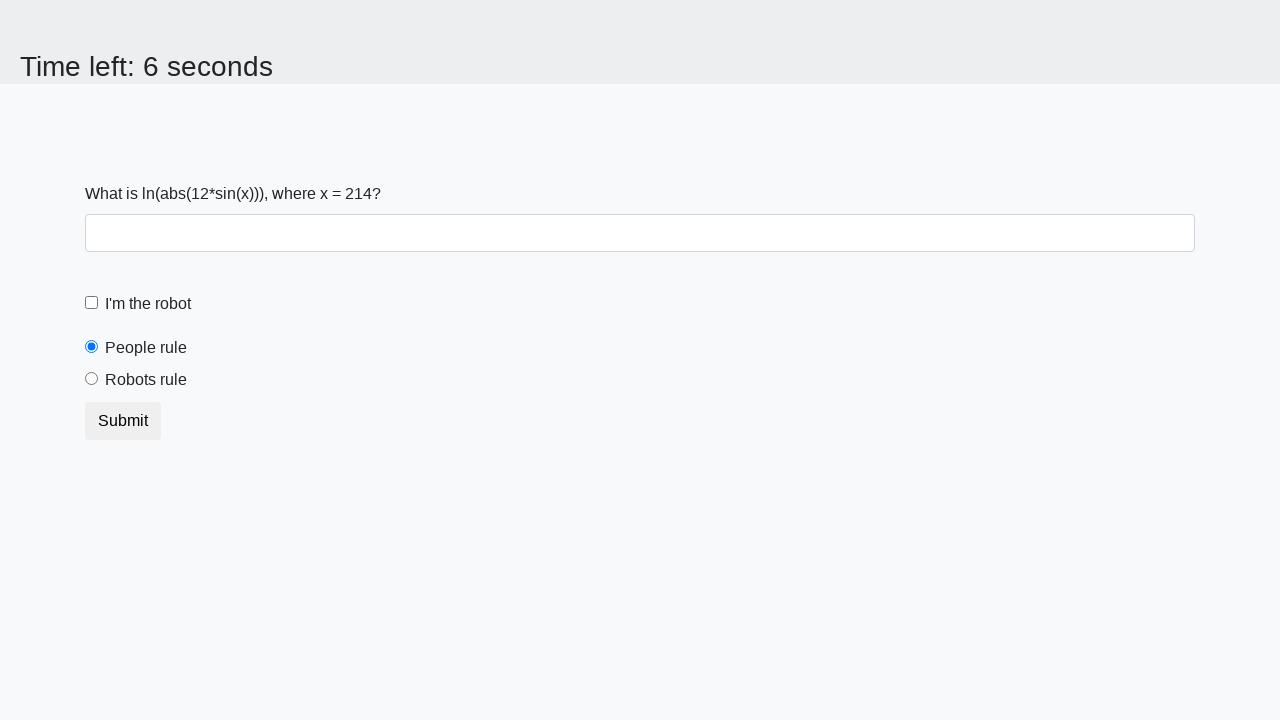

Calculated math captcha answer using logarithm formula
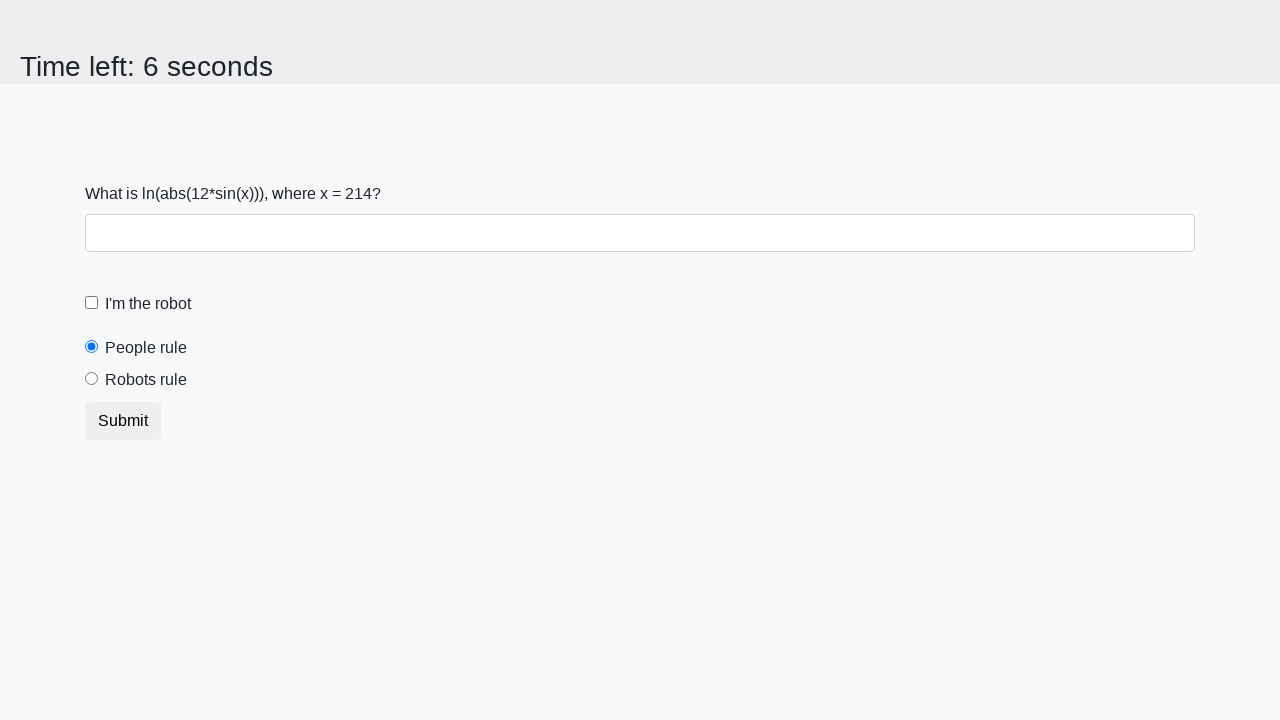

Filled answer field with calculated value on #answer
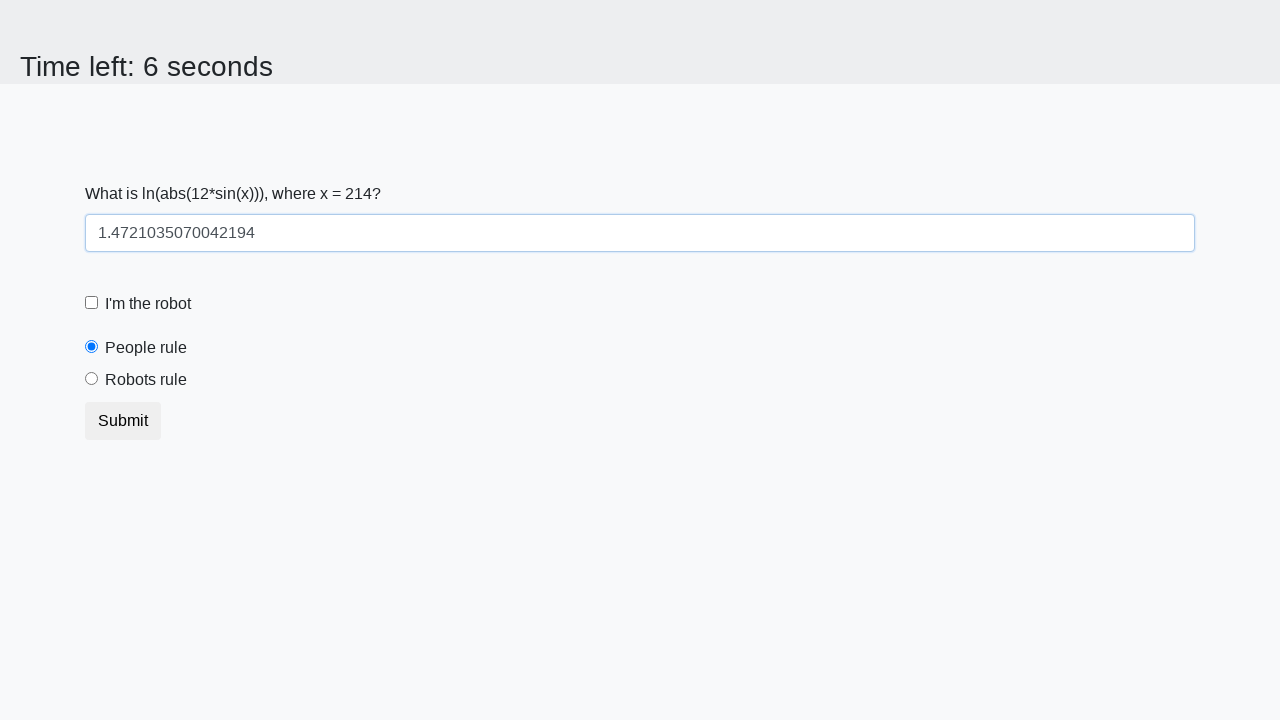

Clicked the robot checkbox at (92, 303) on #robotCheckbox
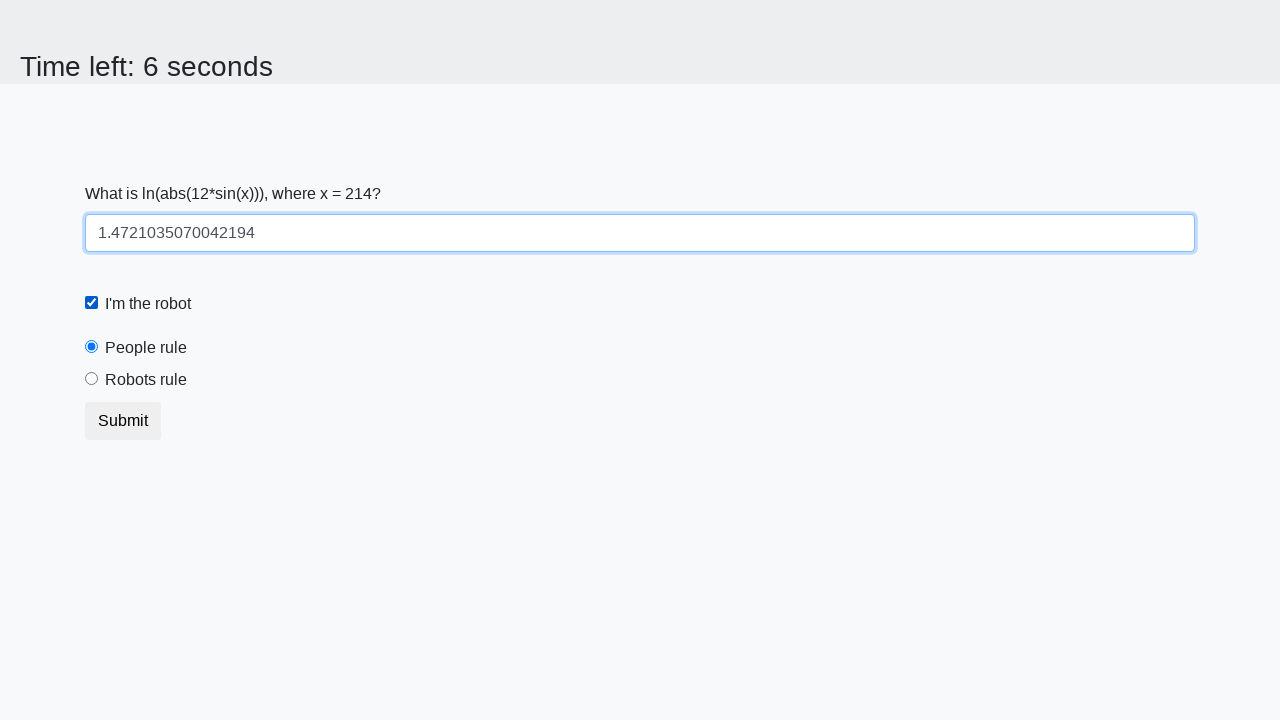

Selected the 'robots rule' radio button at (92, 379) on #robotsRule
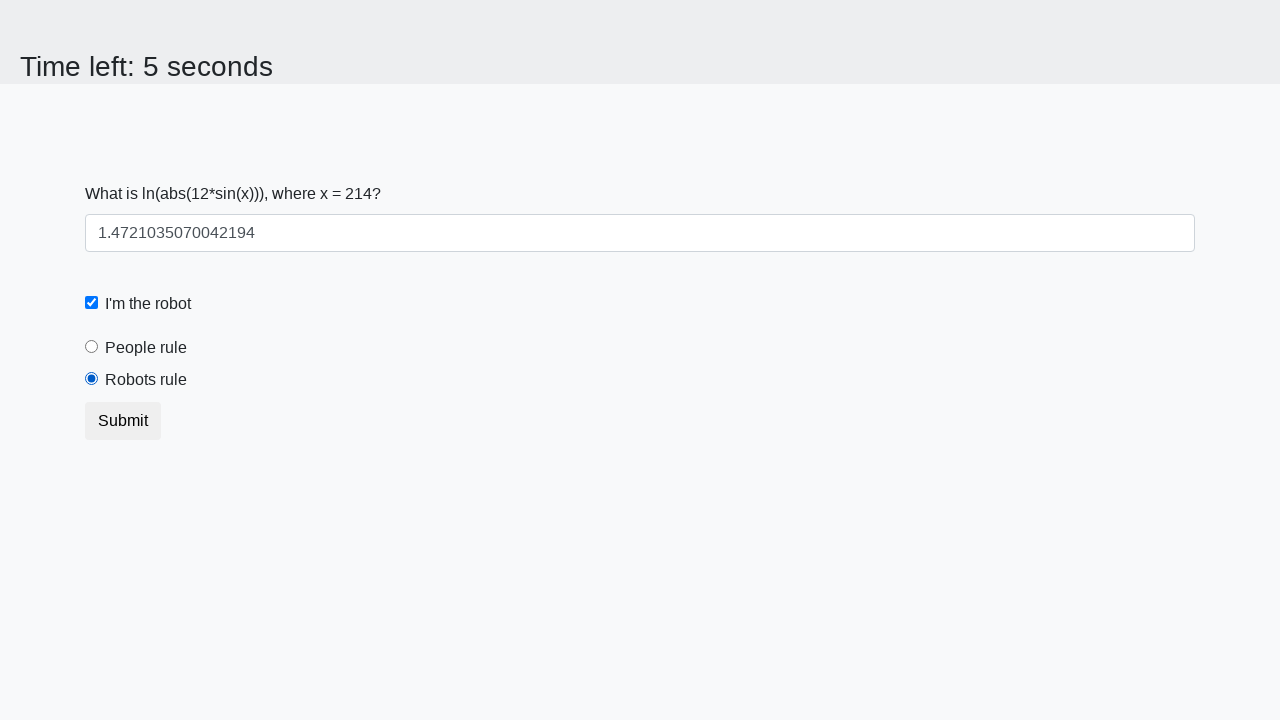

Submitted the form at (123, 421) on [type='submit']
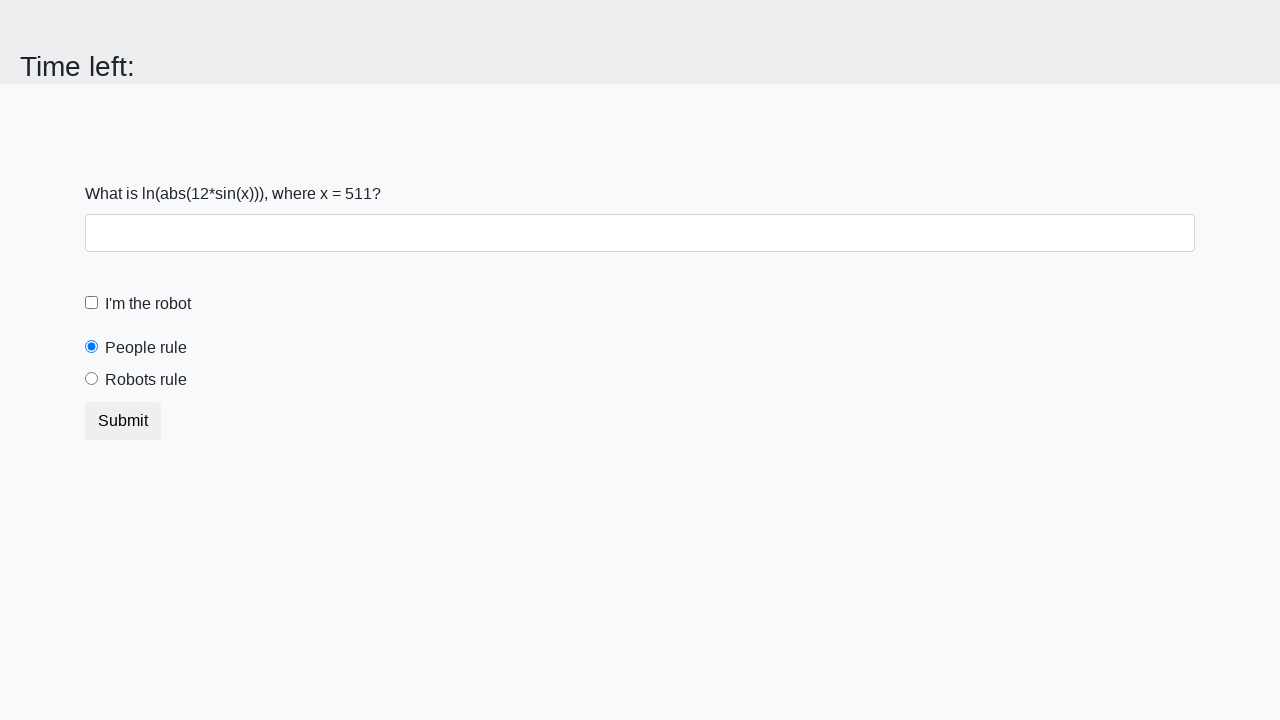

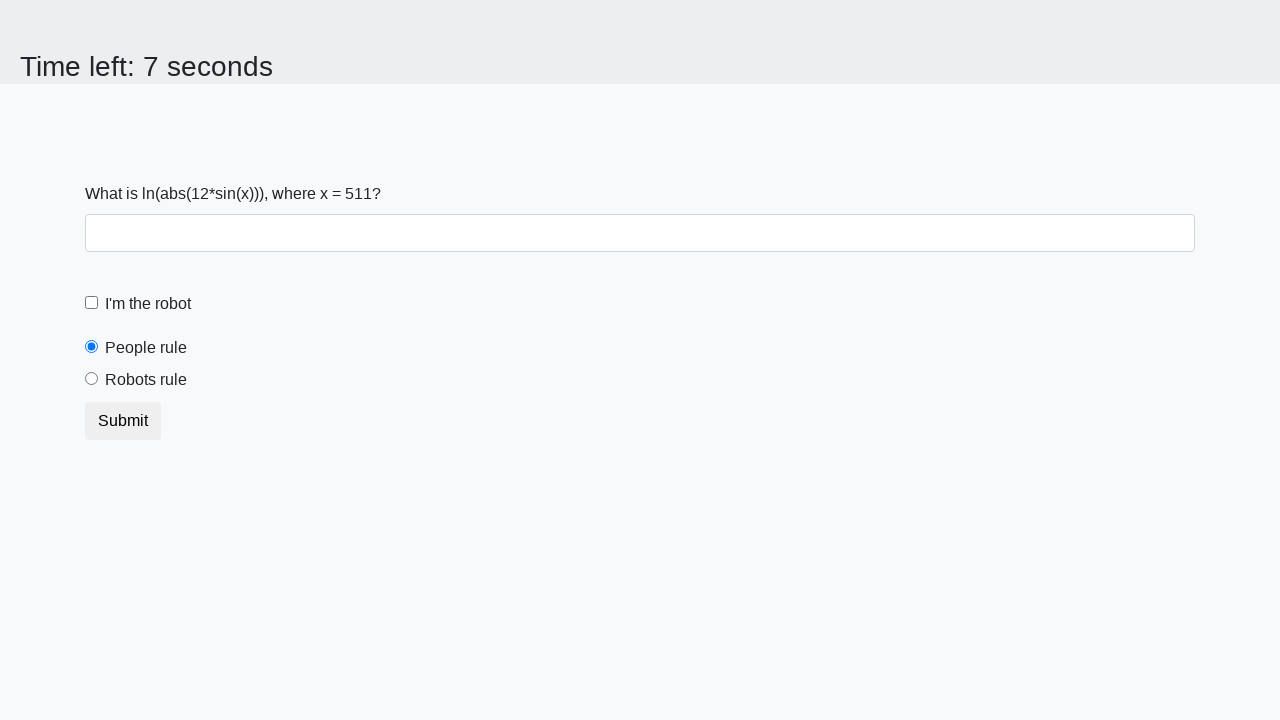